Tests various page refresh methods including F5 key, navigation refresh, and JavaScript refresh

Starting URL: https://www.selenium.dev/selenium/docs/api/java/overview-summary.html

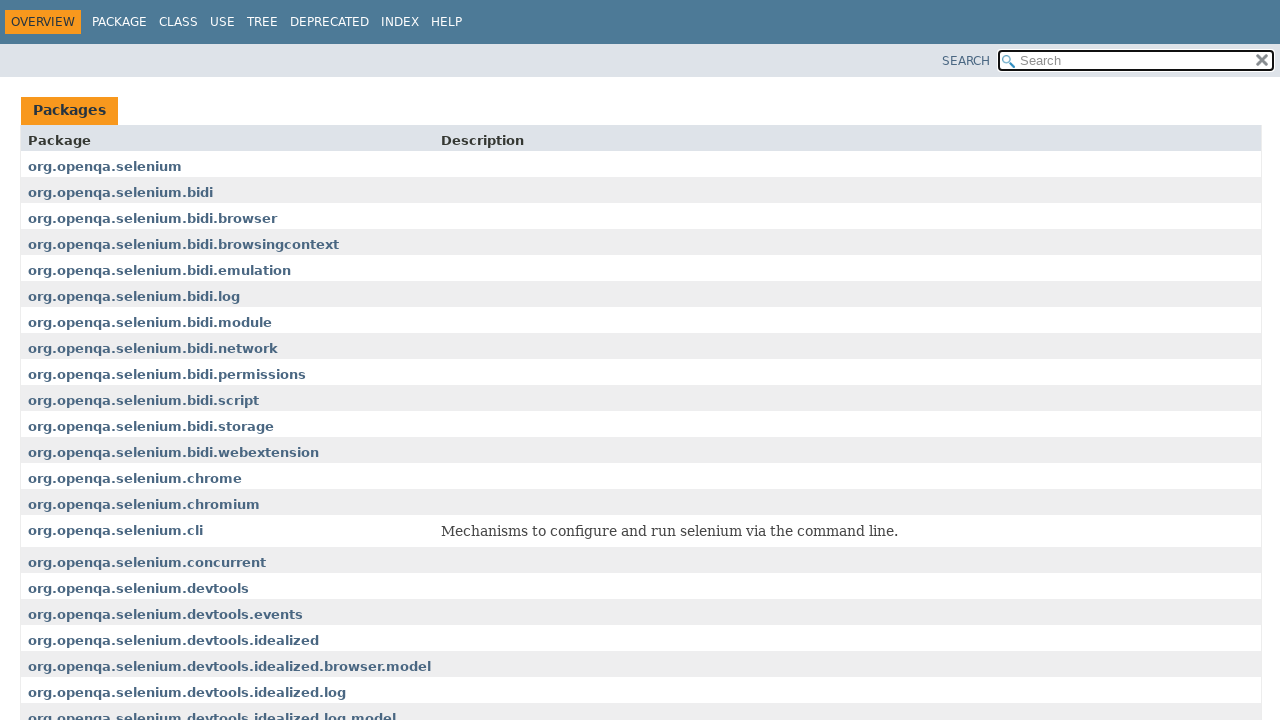

Scrolled virtualauthenticator link into view
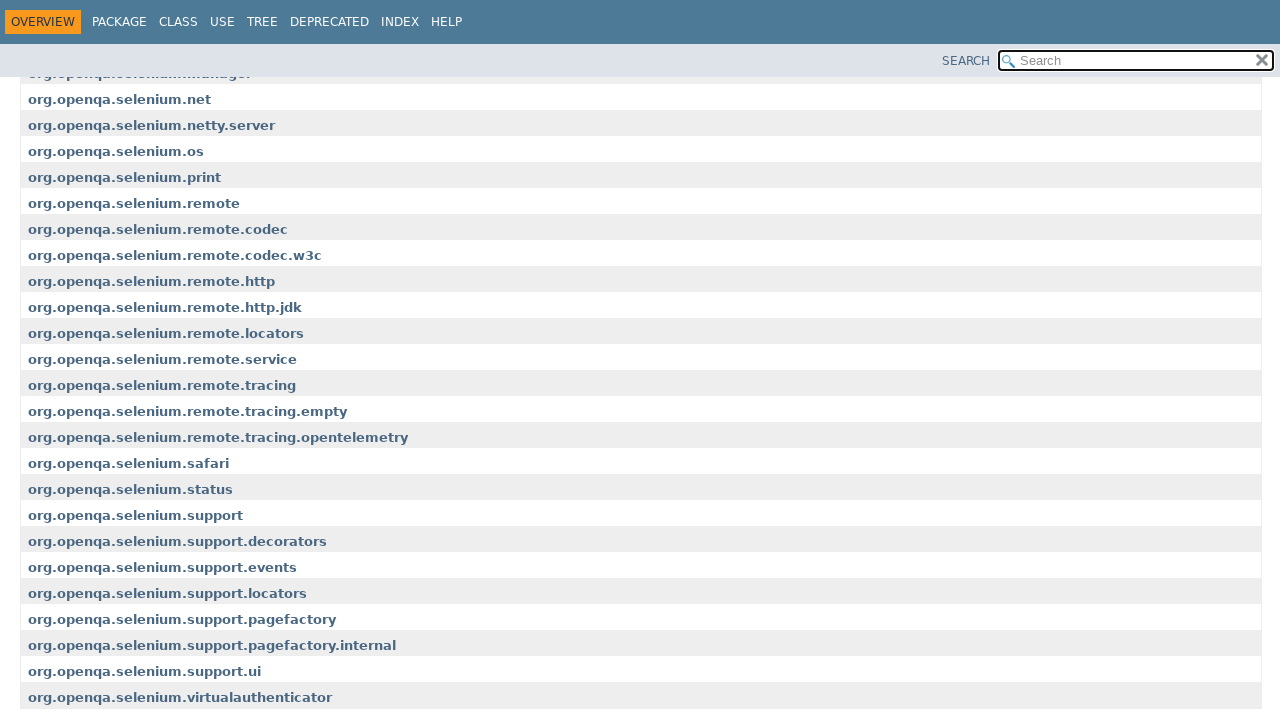

Pressed F5 key to refresh page
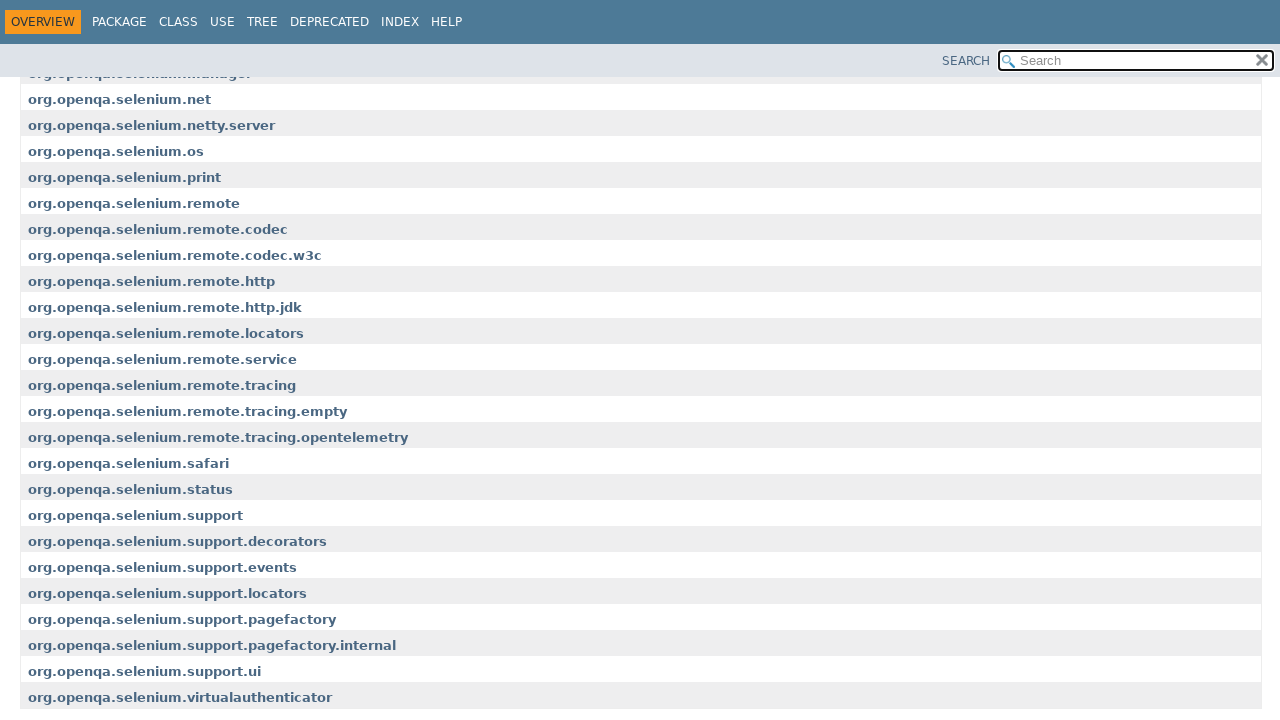

Reloaded page using navigation reload method
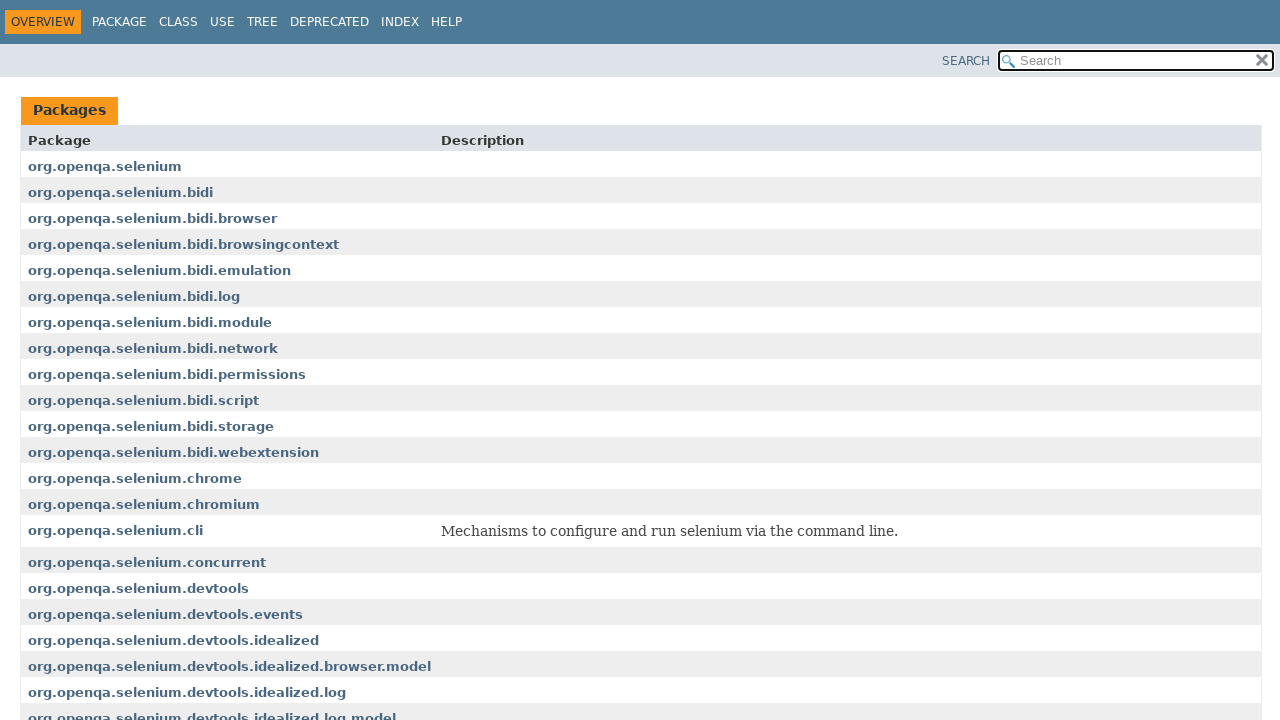

Captured current URL for refresh
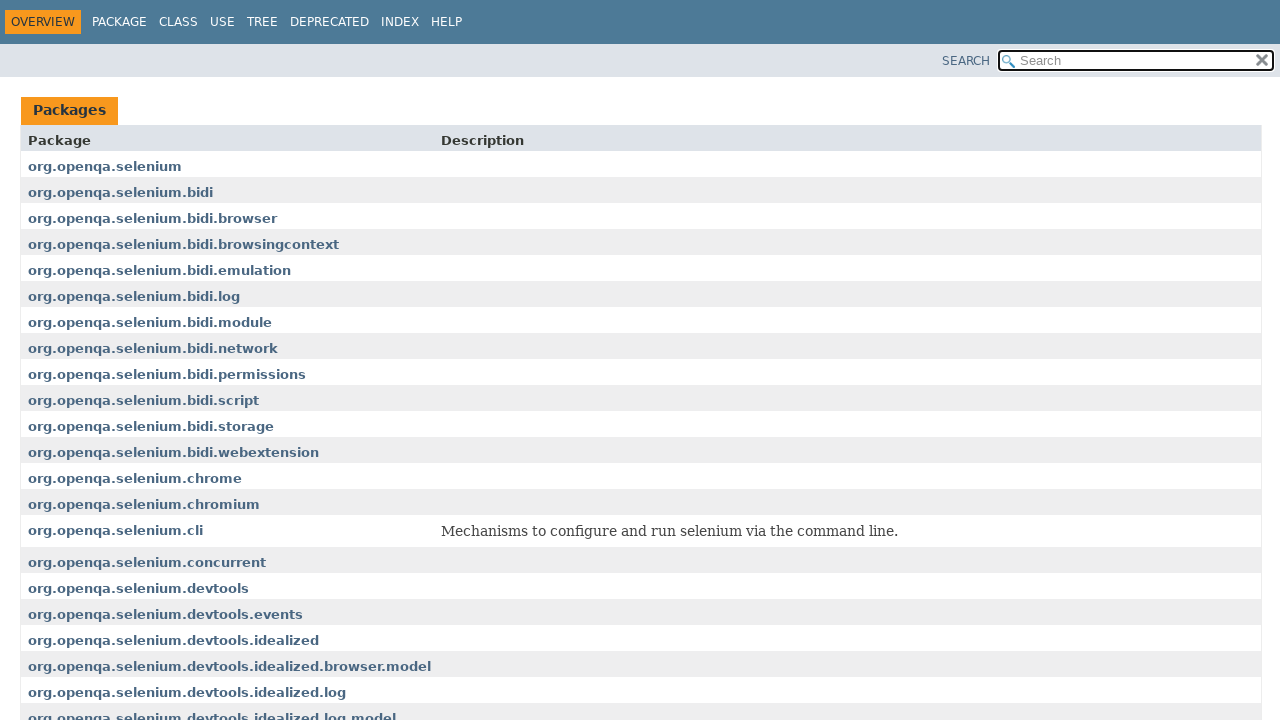

Navigated to current URL to refresh page
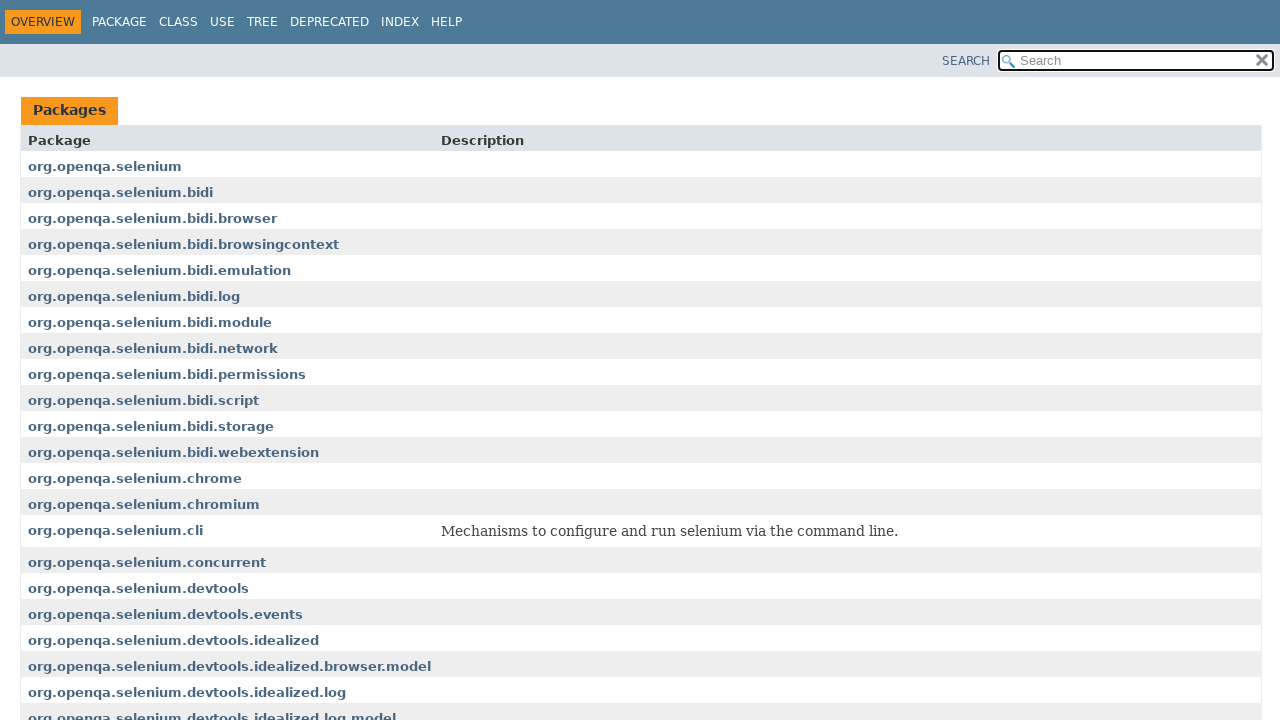

Refreshed page using JavaScript history.go(0)
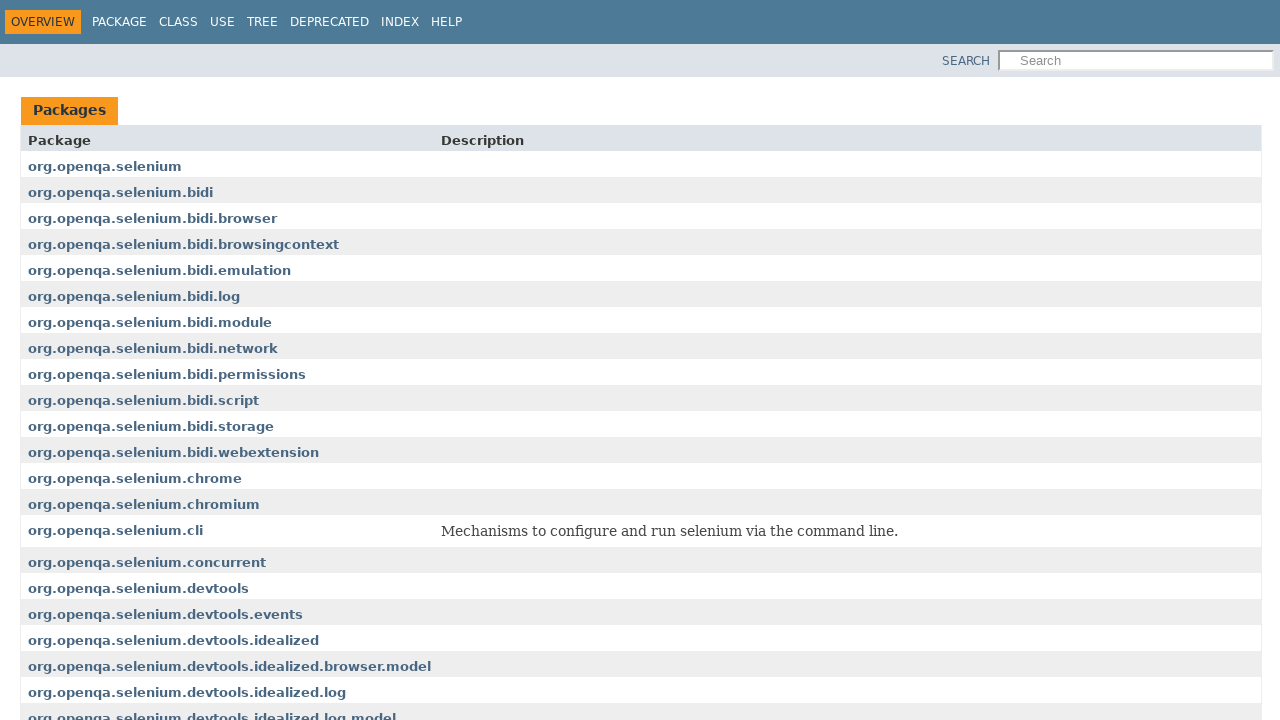

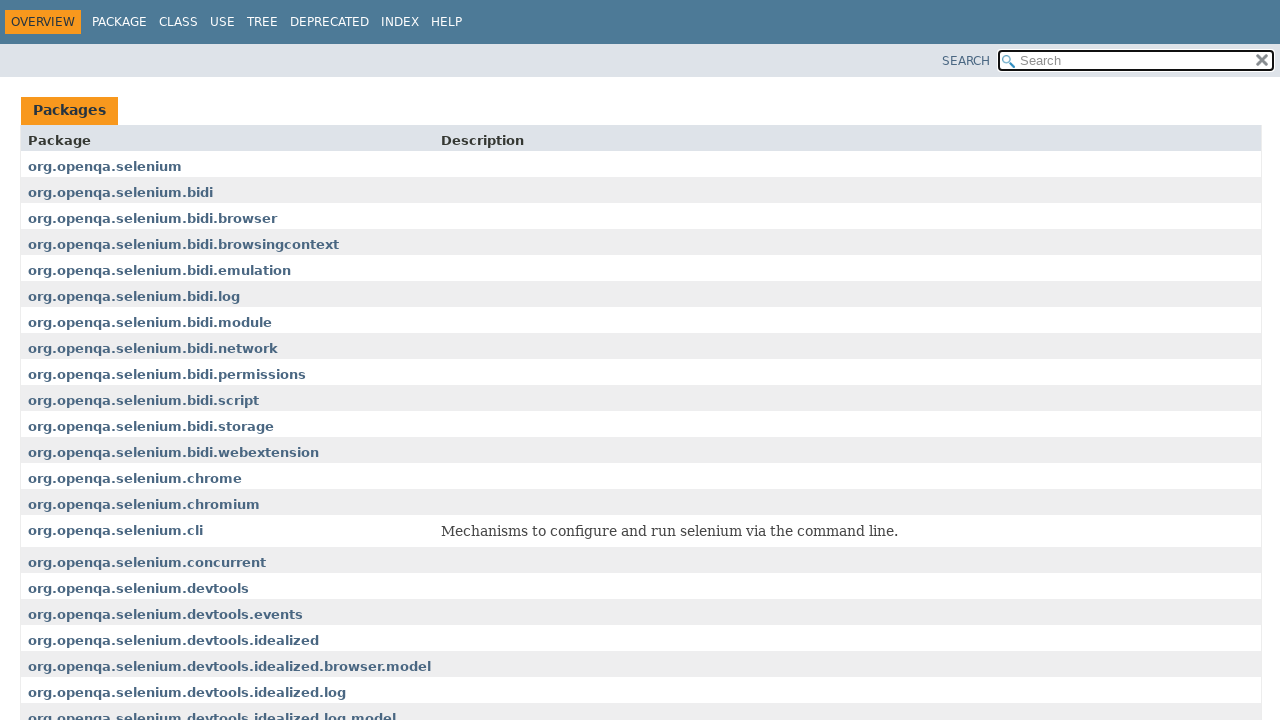